Tests a form submission by filling multiple fields with data and verifying field validation states after submission

Starting URL: https://bonigarcia.dev/selenium-webdriver-java/data-types.html

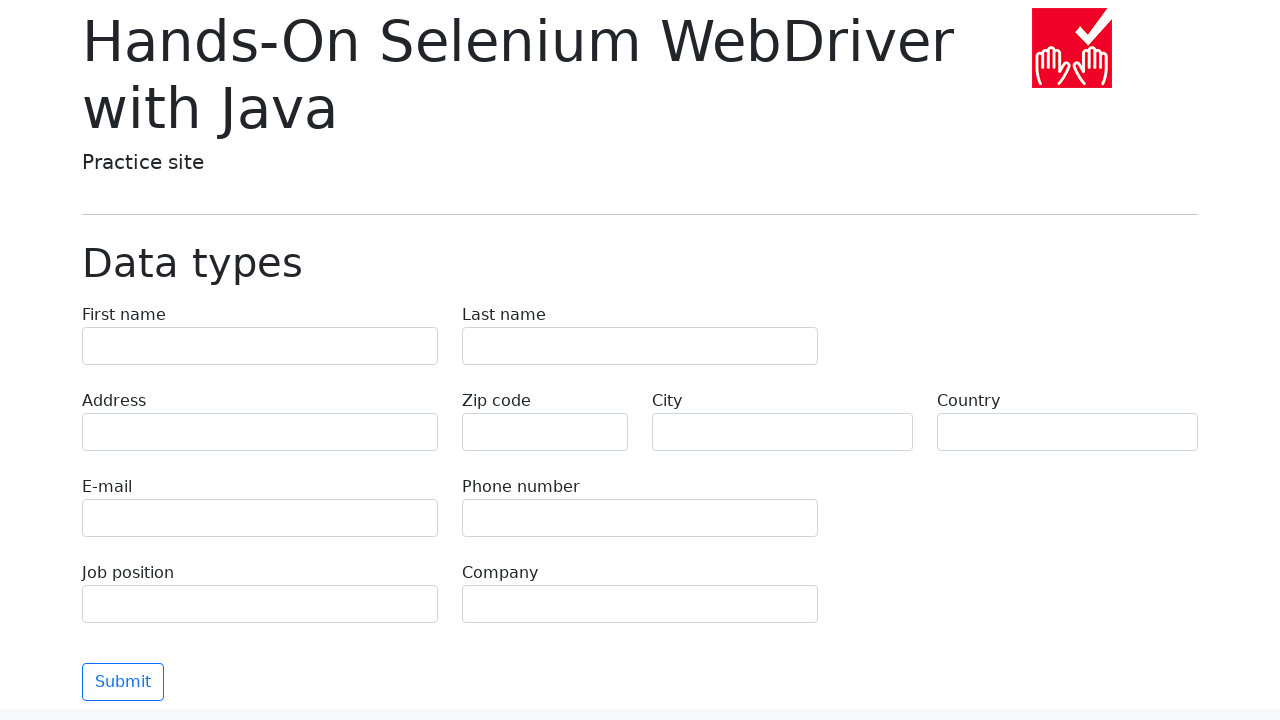

Filled first name field with 'Иван' on [name="first-name"]
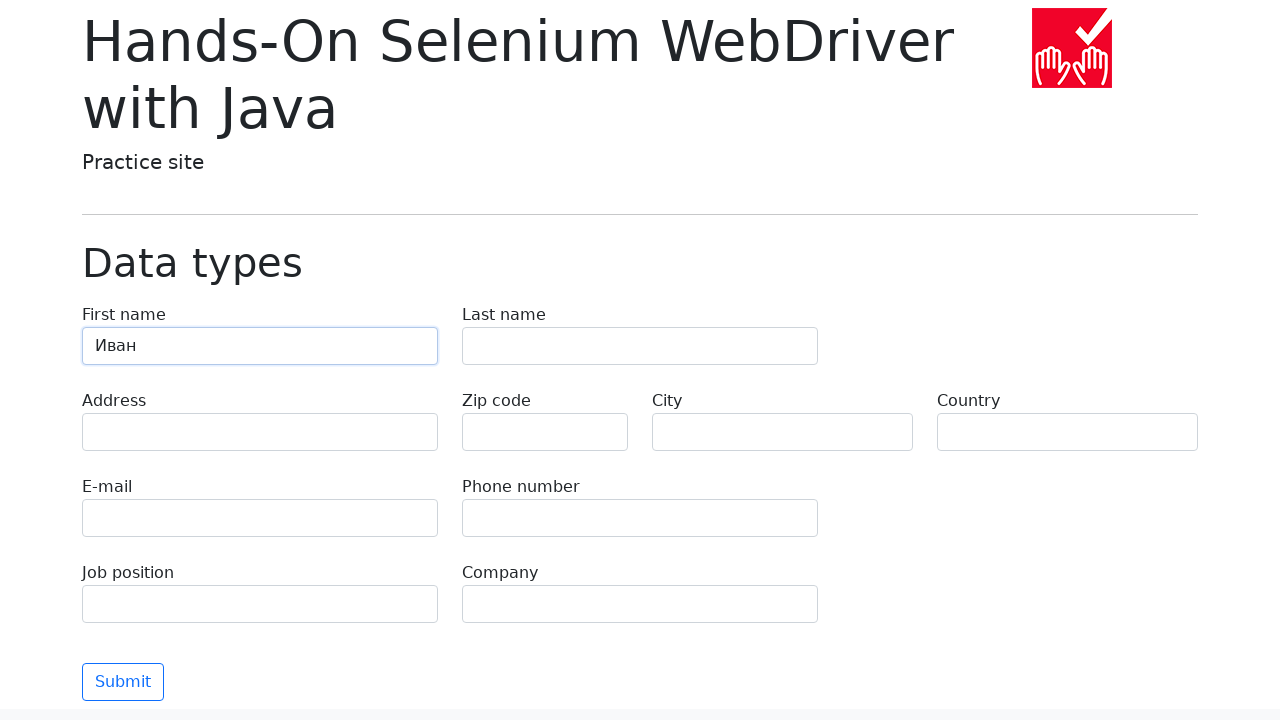

Filled last name field with 'Петров' on [name="last-name"]
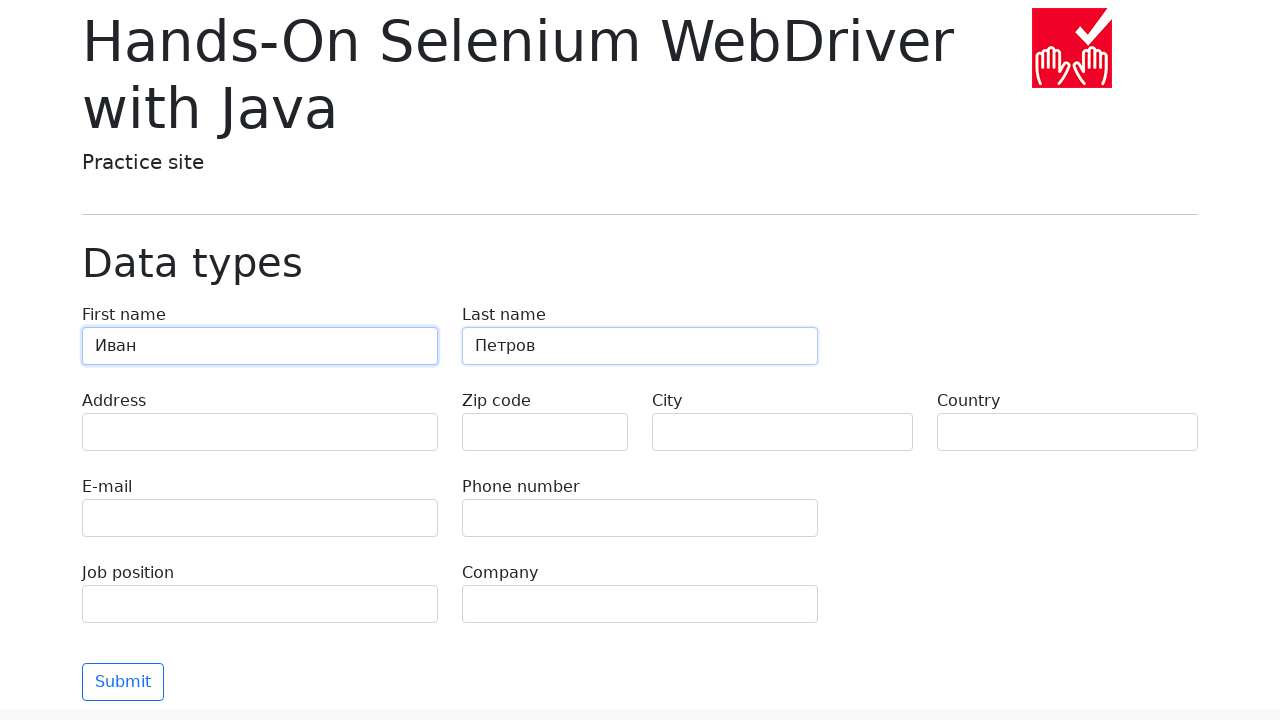

Filled address field with 'Ленина, 55-3' on [name="address"]
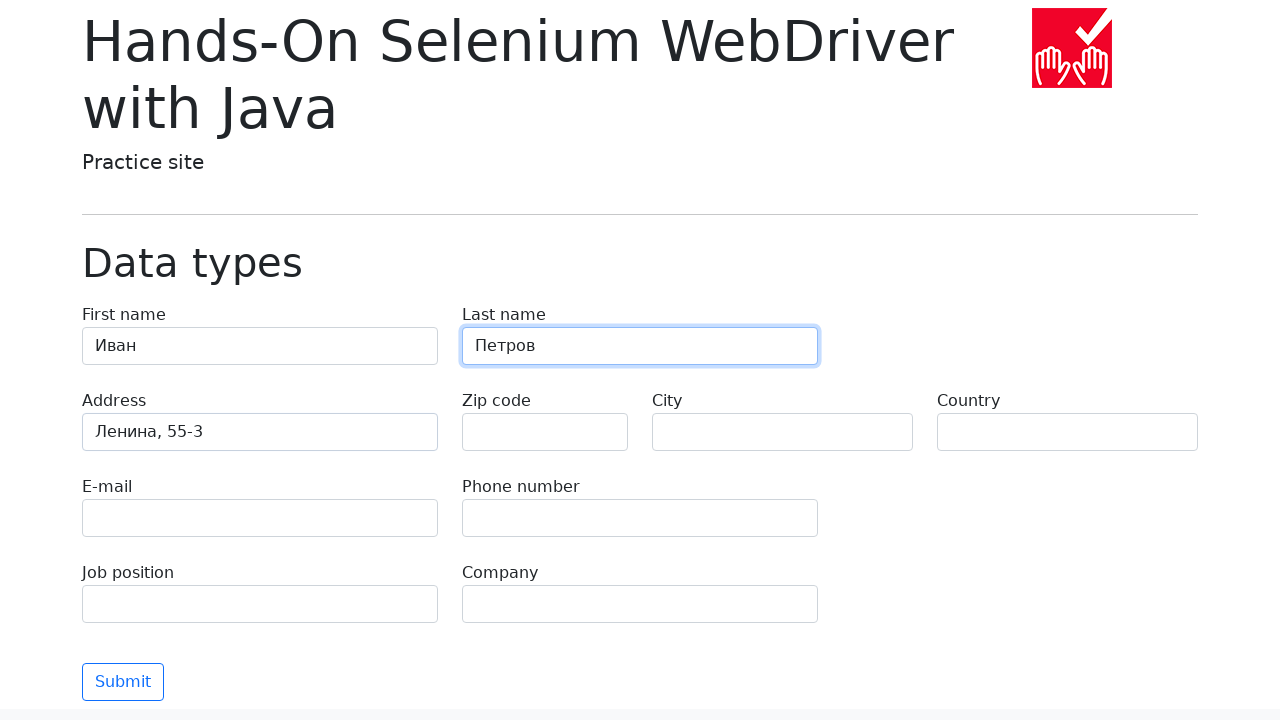

Filled email field with 'test@skypro.com' on [name="e-mail"]
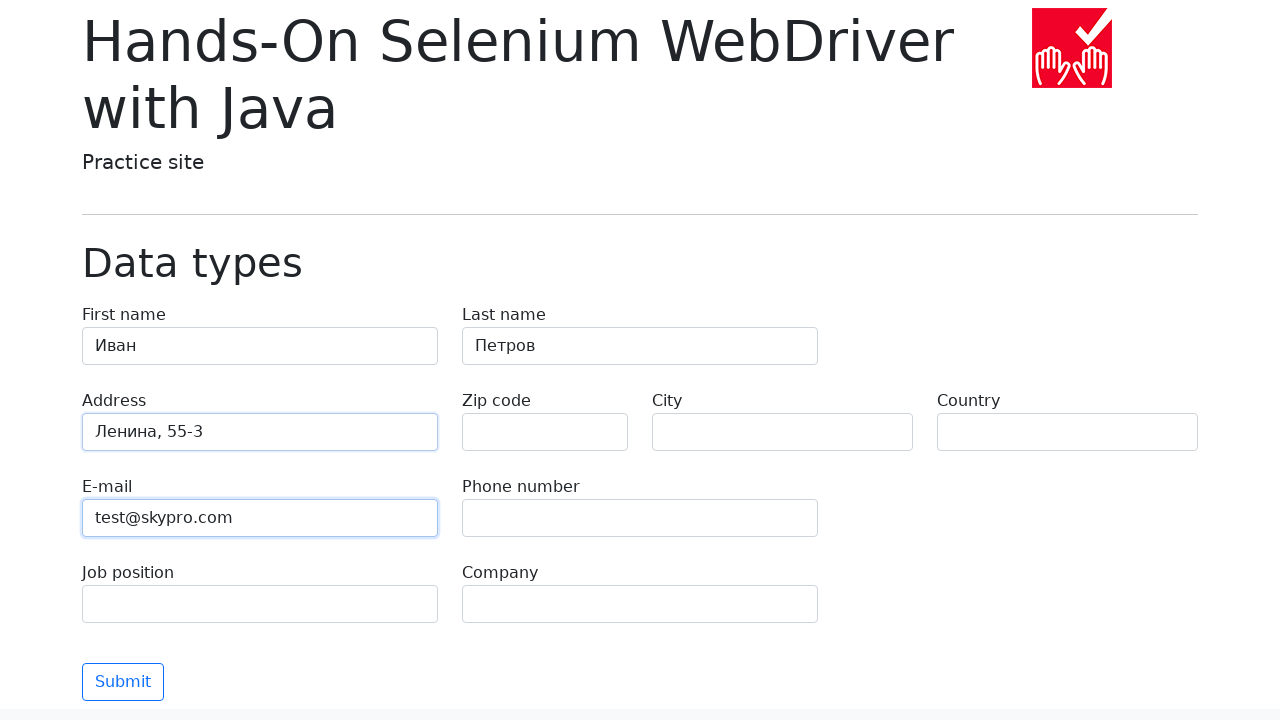

Filled phone field with '+7985899998787' on [name="phone"]
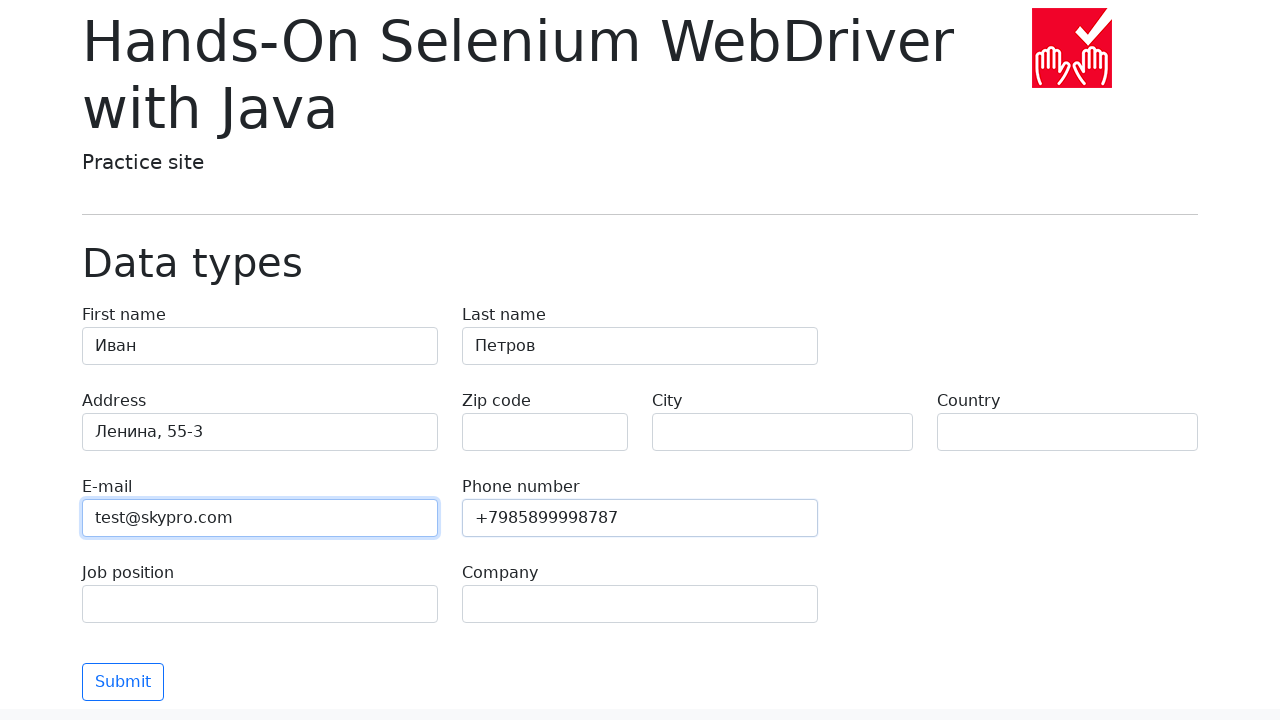

Filled city field with 'Москва' on [name="city"]
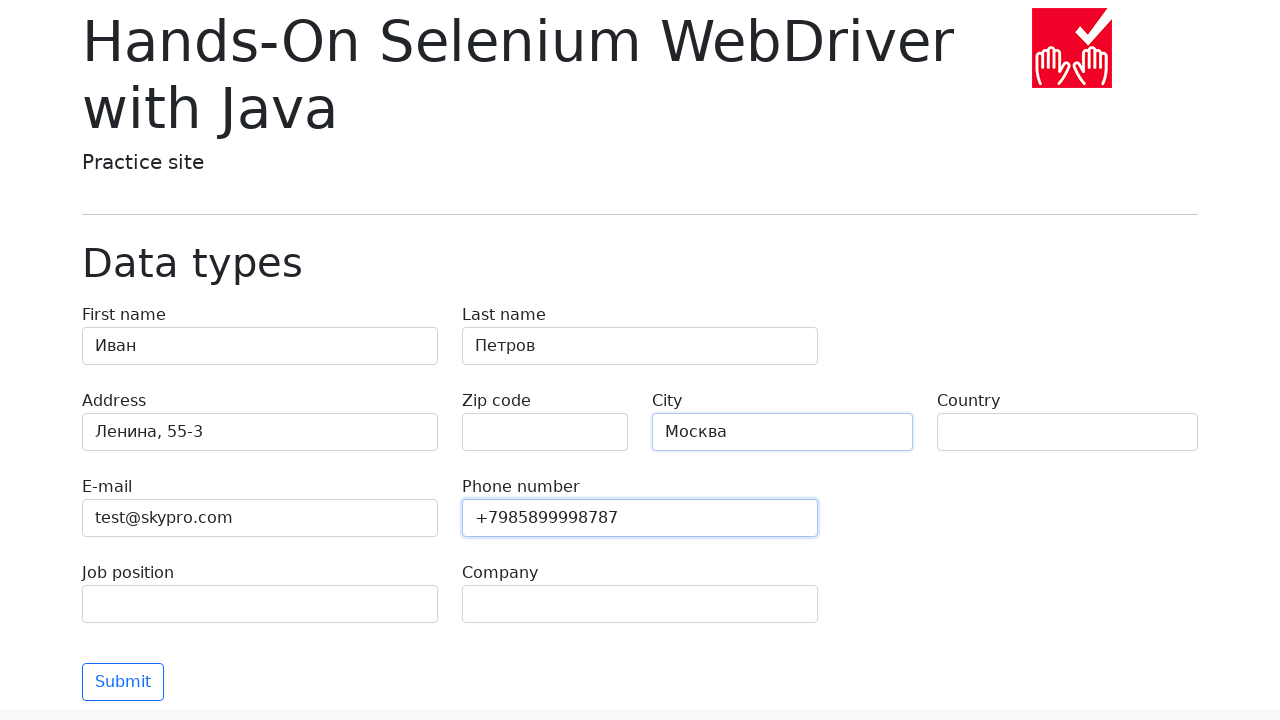

Filled country field with 'Россия' on [name="country"]
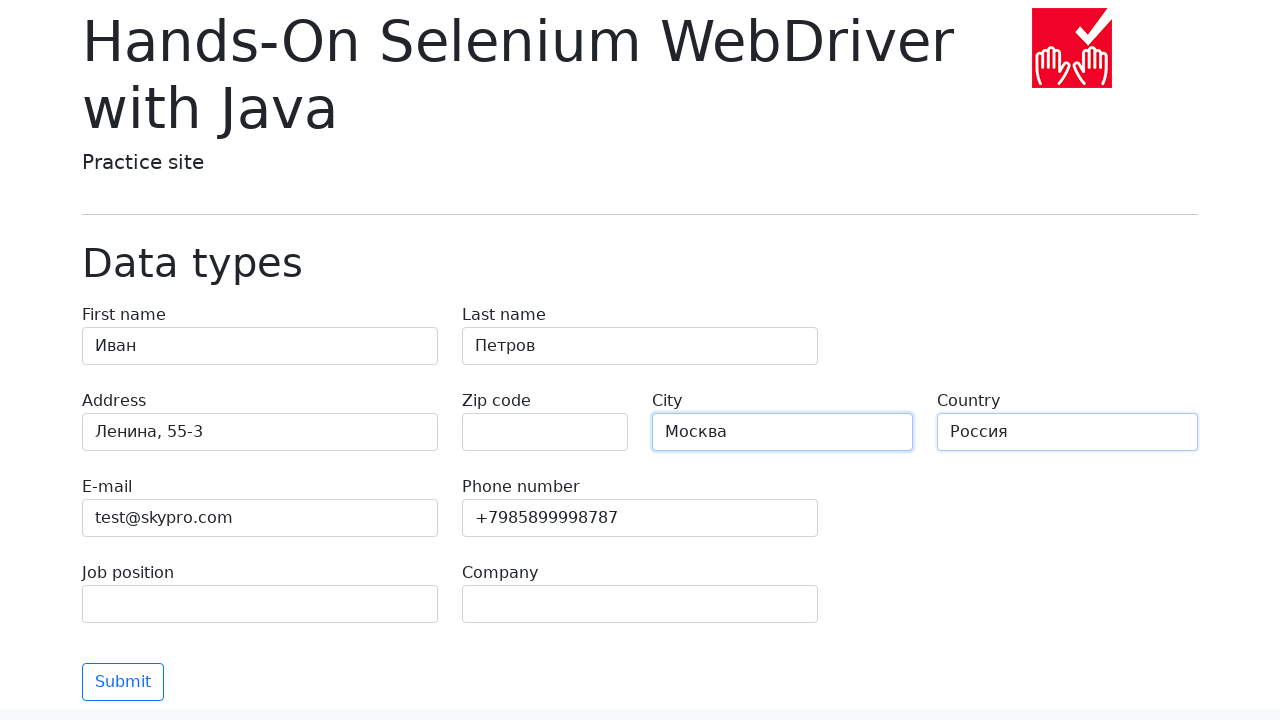

Filled job position field with 'QA' on [name="job-position"]
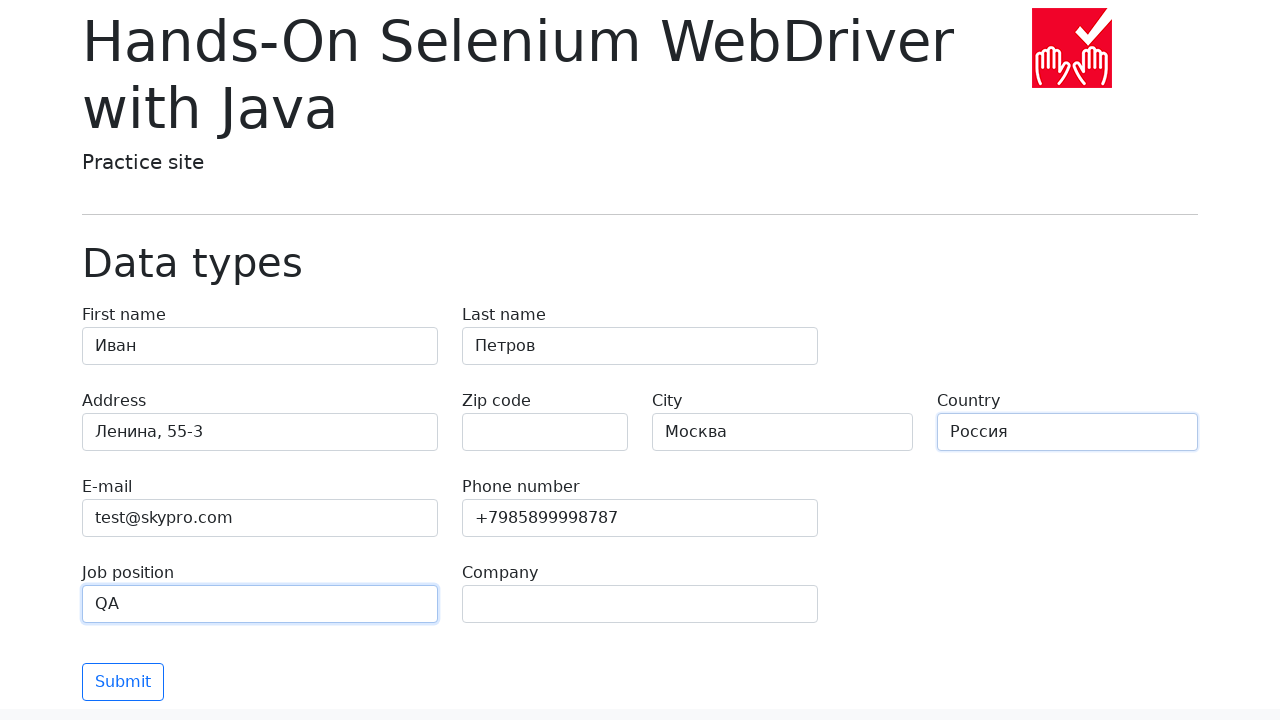

Filled company field with 'SkyPro' on [name="company"]
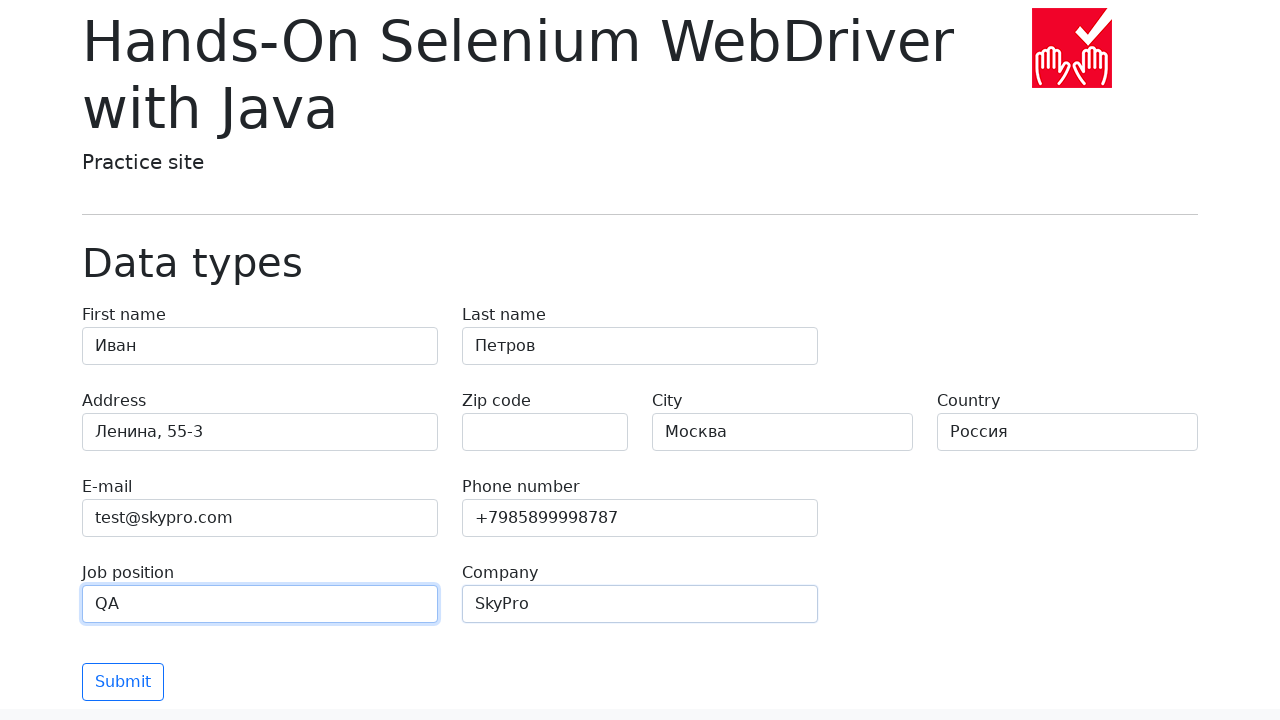

Clicked form submit button at (123, 682) on button.btn.btn-outline-primary.mt-3
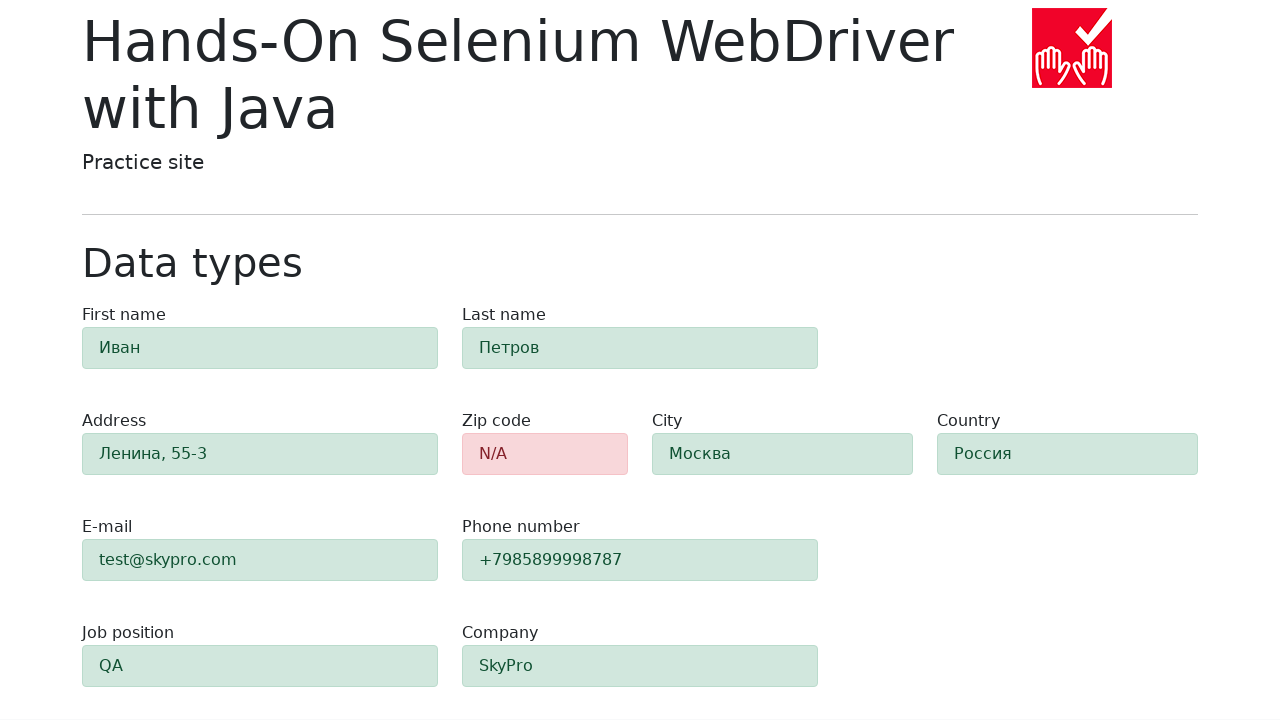

Waited for zip code error state to appear after form submission
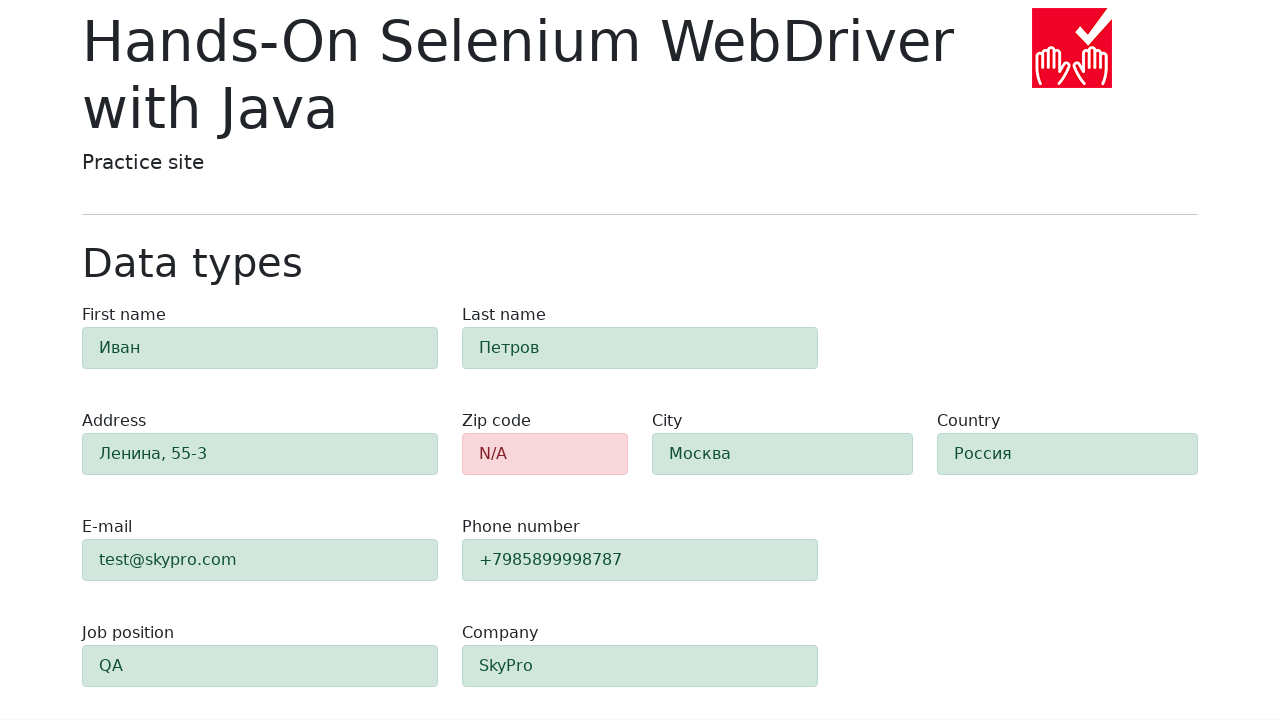

Verified zip code field displays alert-danger error state
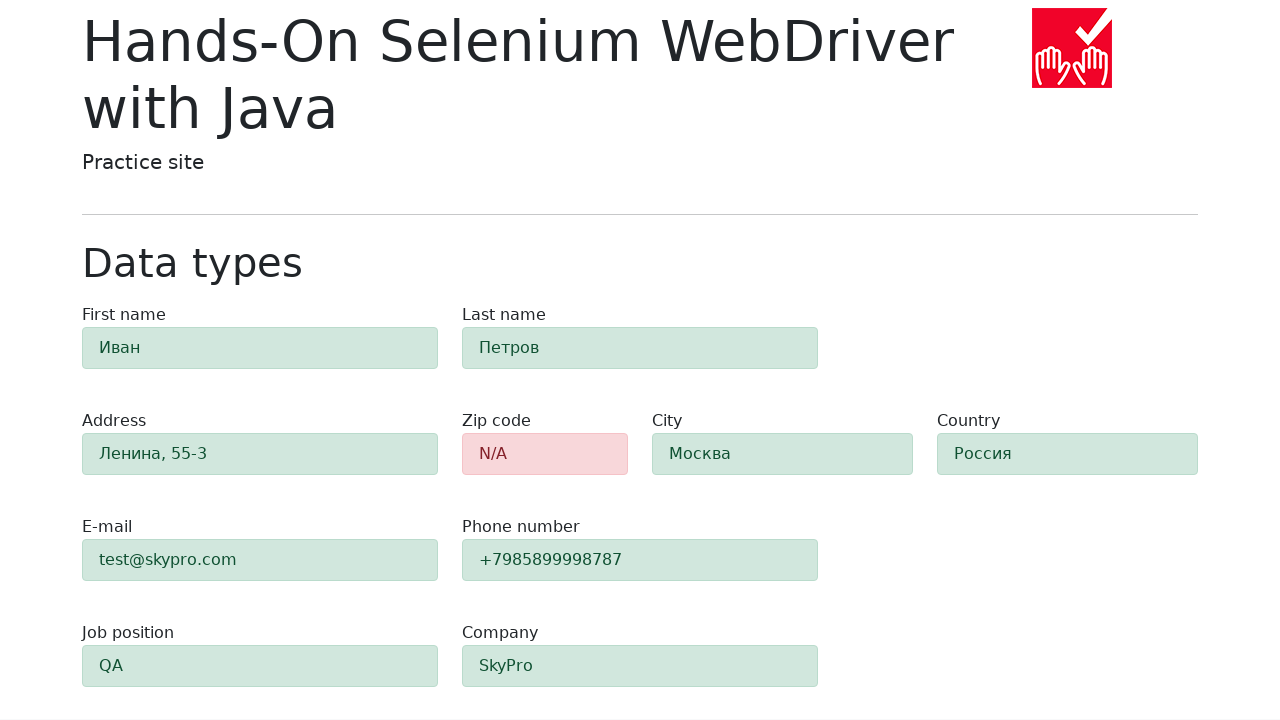

Verified #first-name field displays alert-success state
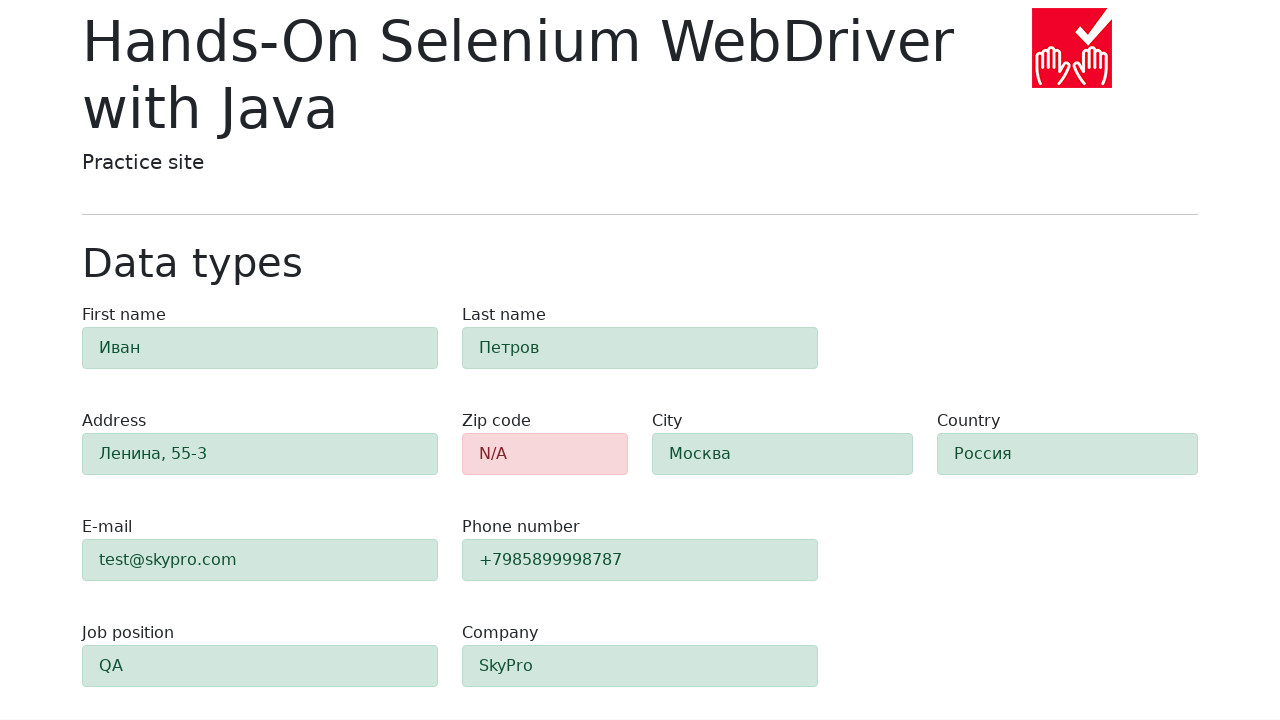

Verified #last-name field displays alert-success state
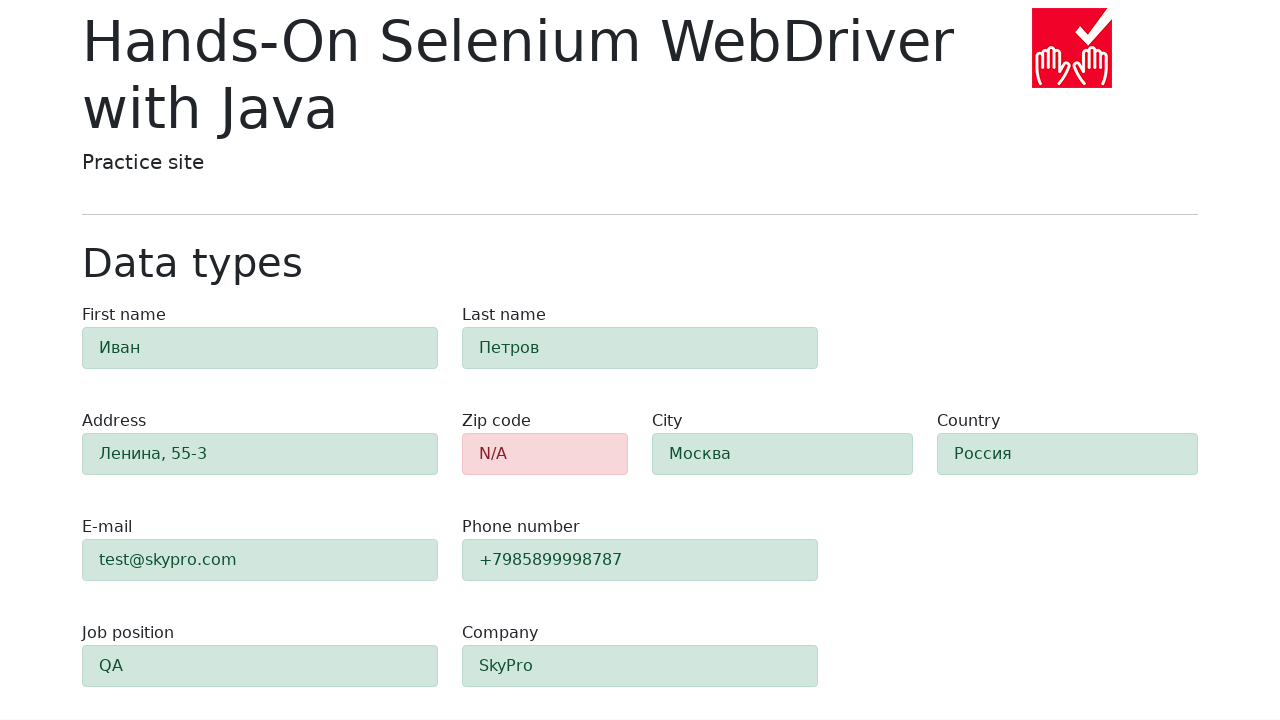

Verified #address field displays alert-success state
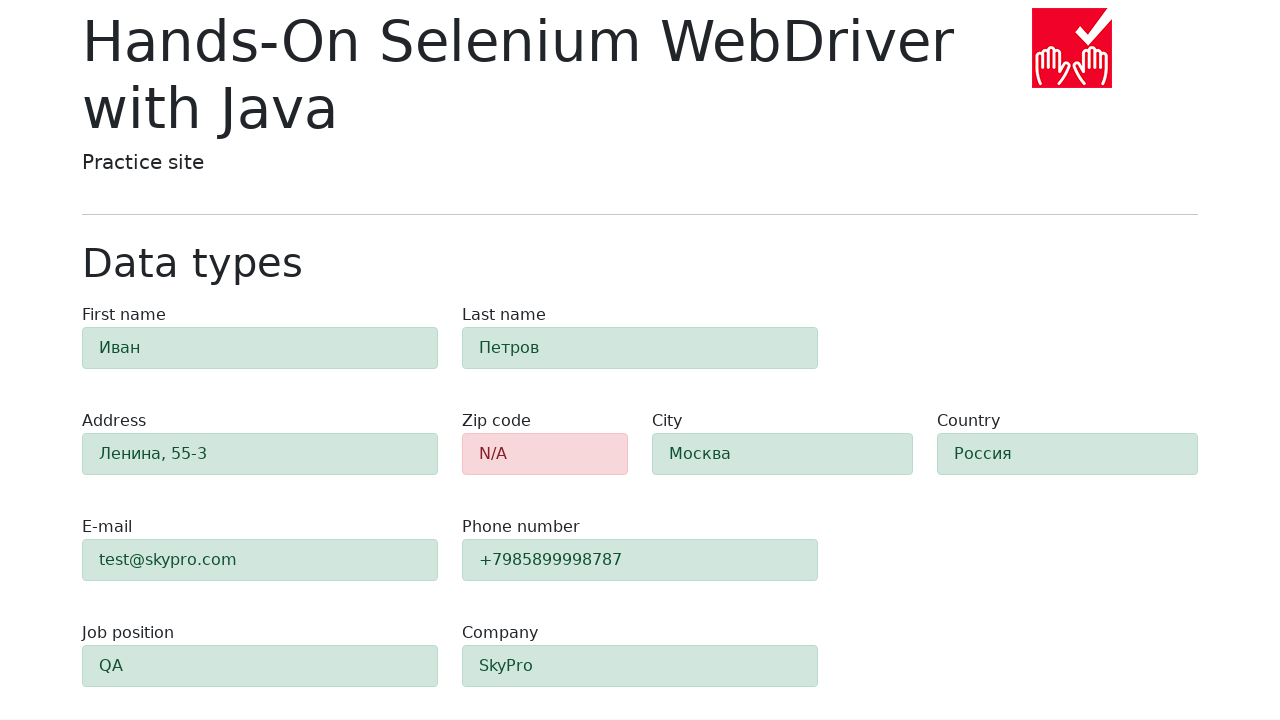

Verified #city field displays alert-success state
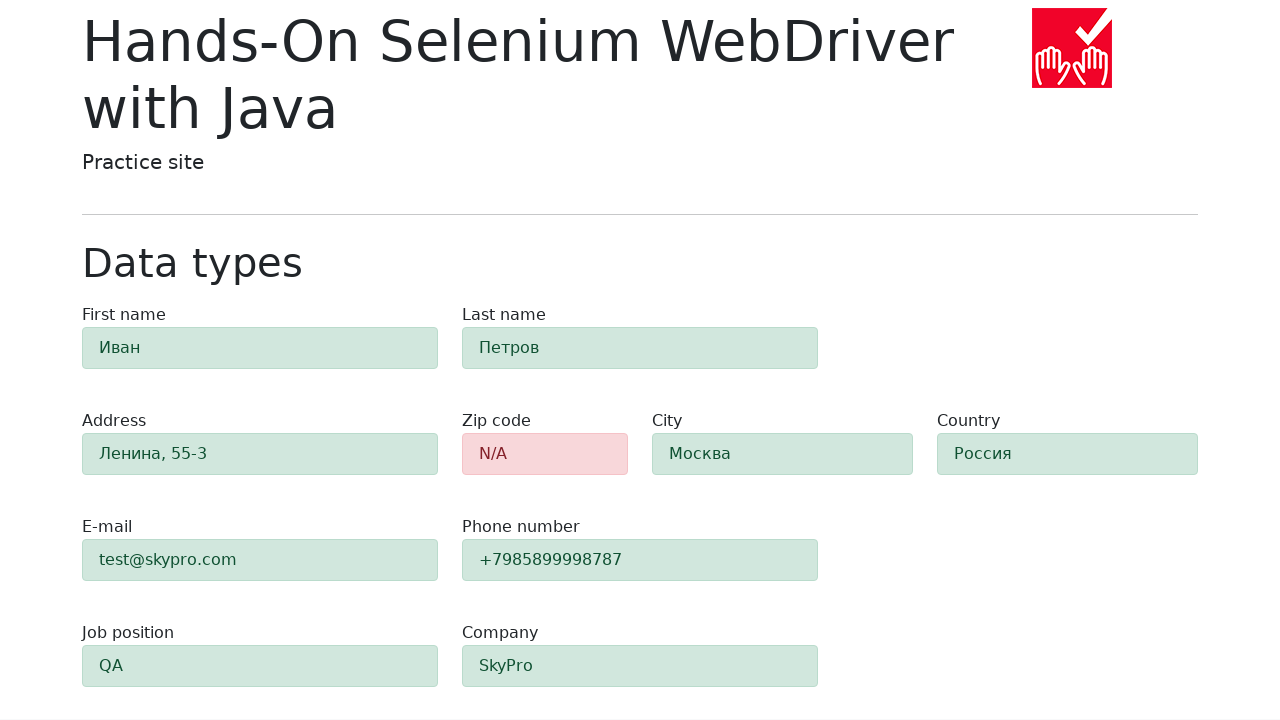

Verified #country field displays alert-success state
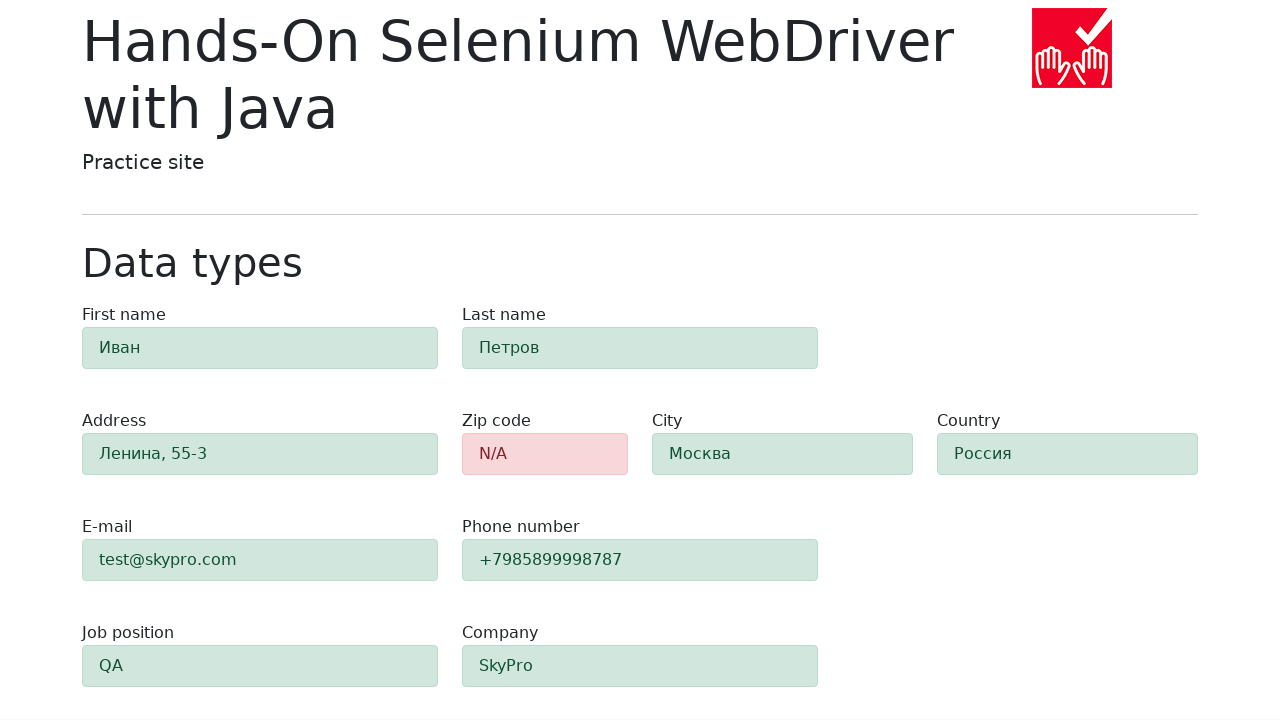

Verified #e-mail field displays alert-success state
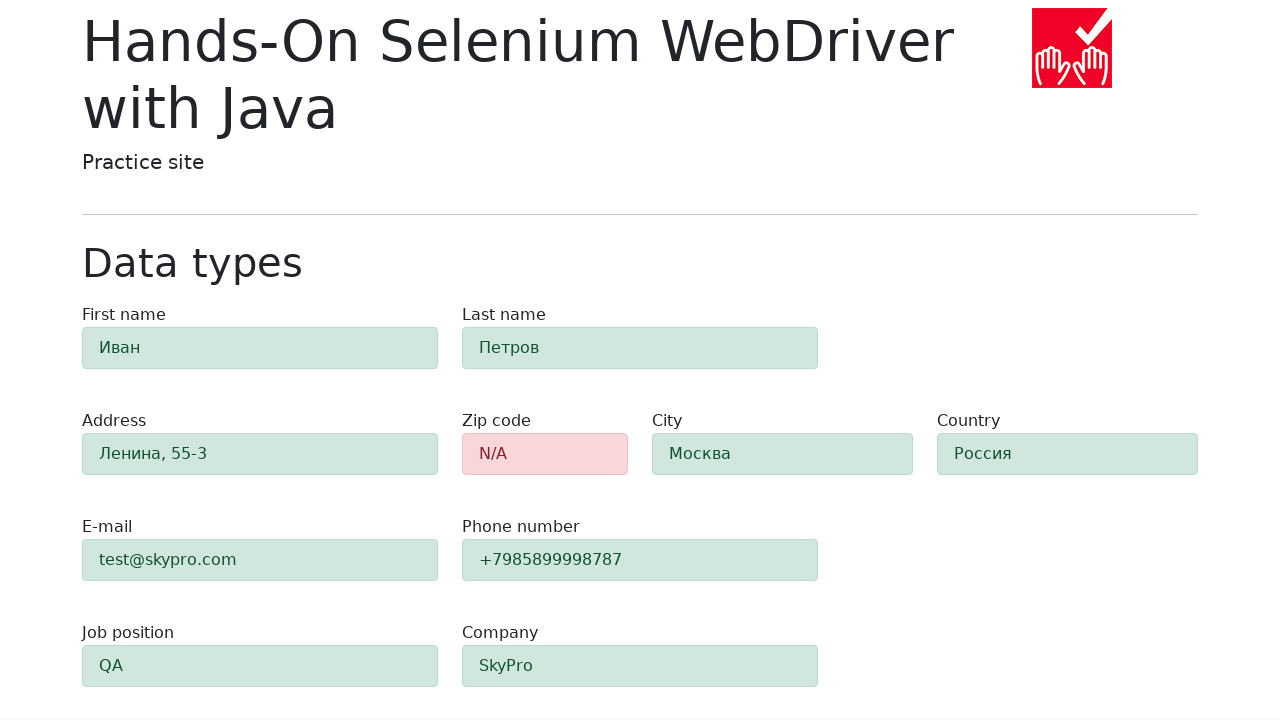

Verified #phone field displays alert-success state
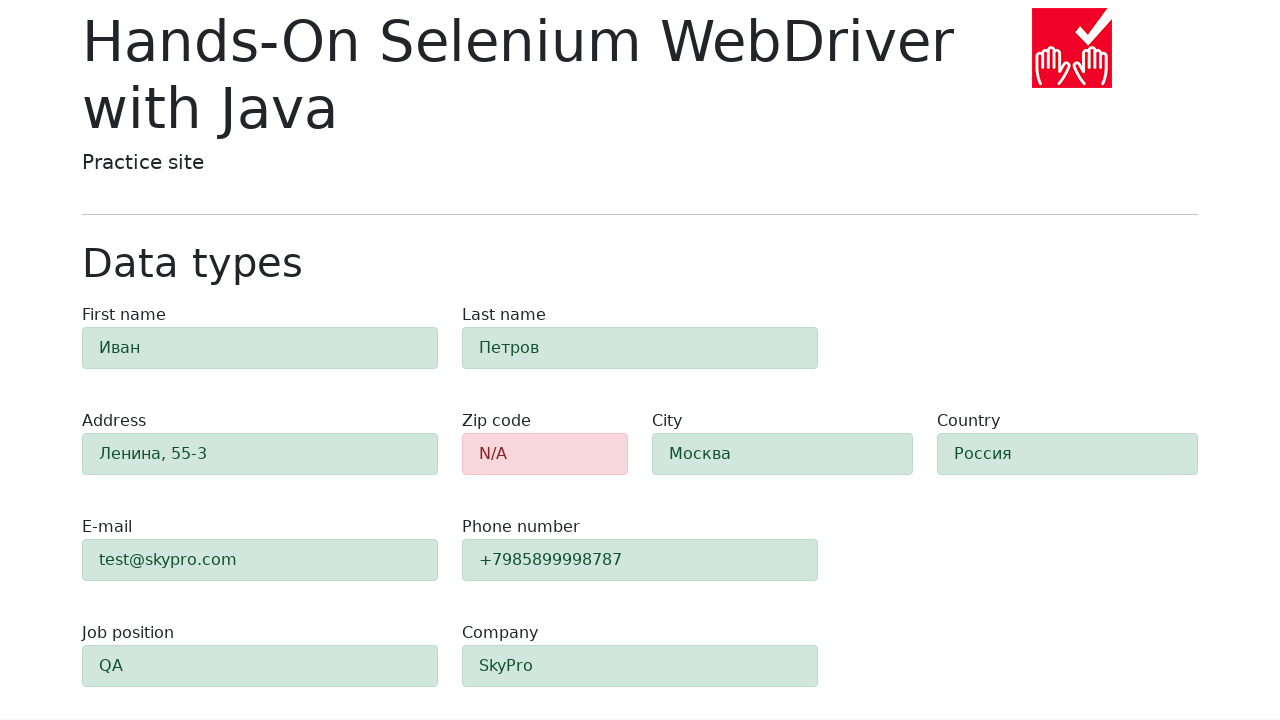

Verified #company field displays alert-success state
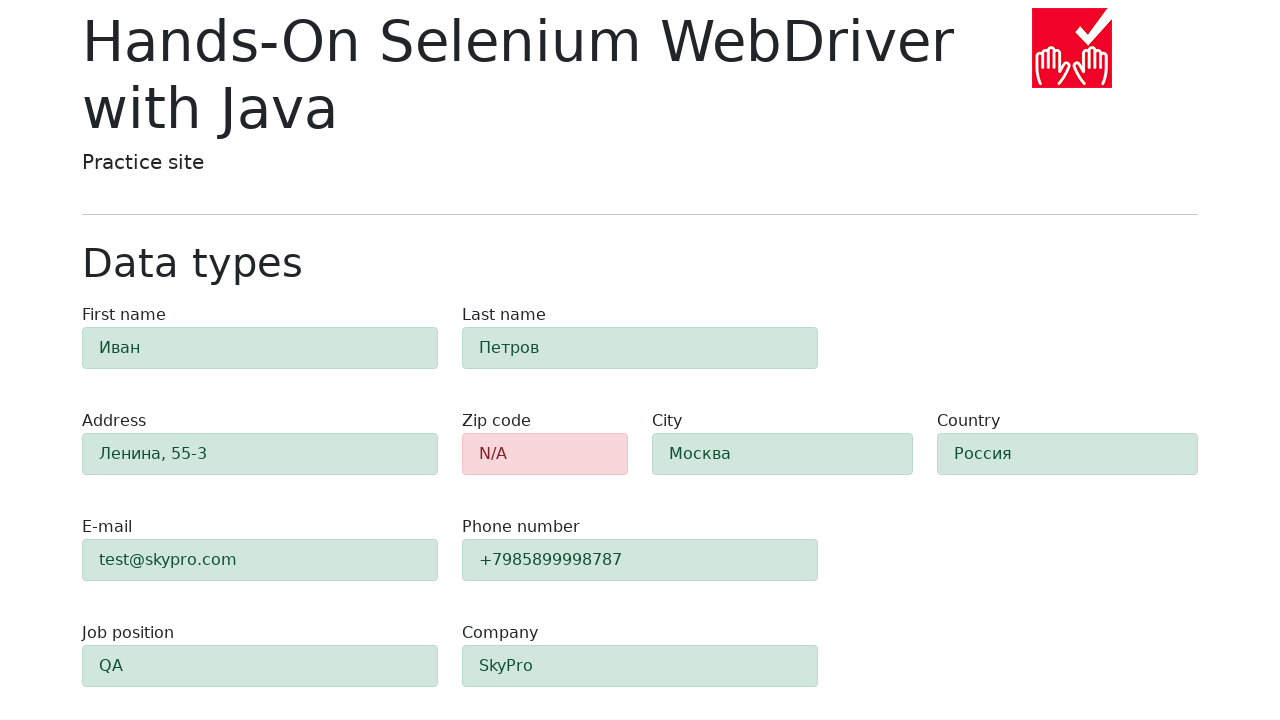

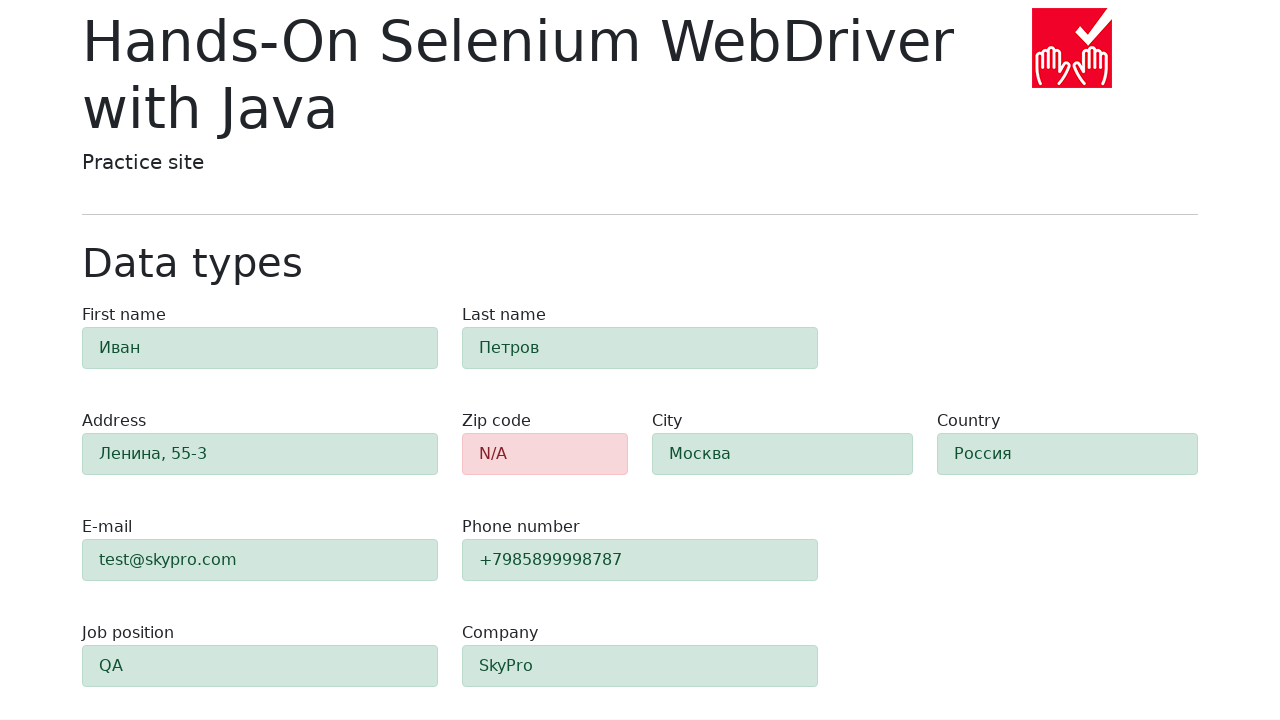